Tests AJIO website's search and filter functionality by searching for bags, applying gender and category filters, and verifying that product listings are displayed

Starting URL: https://www.ajio.com/

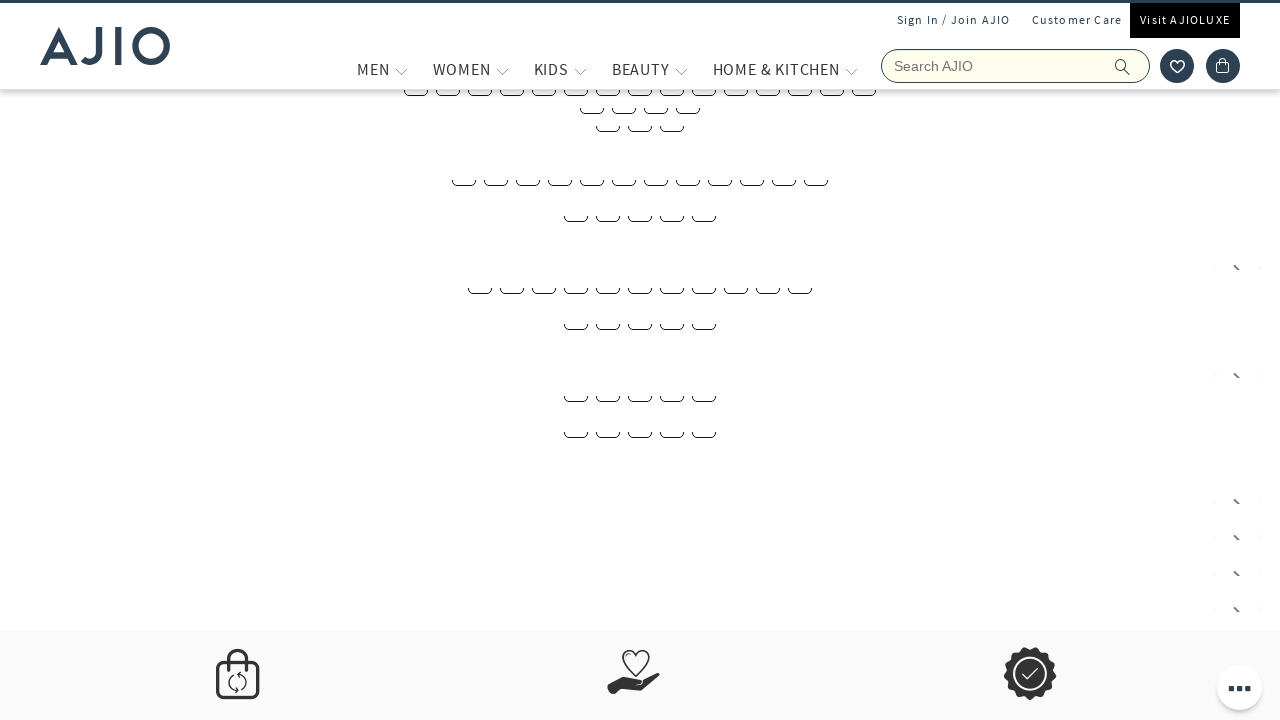

Filled search field with 'Bags' on input[name='searchVal']
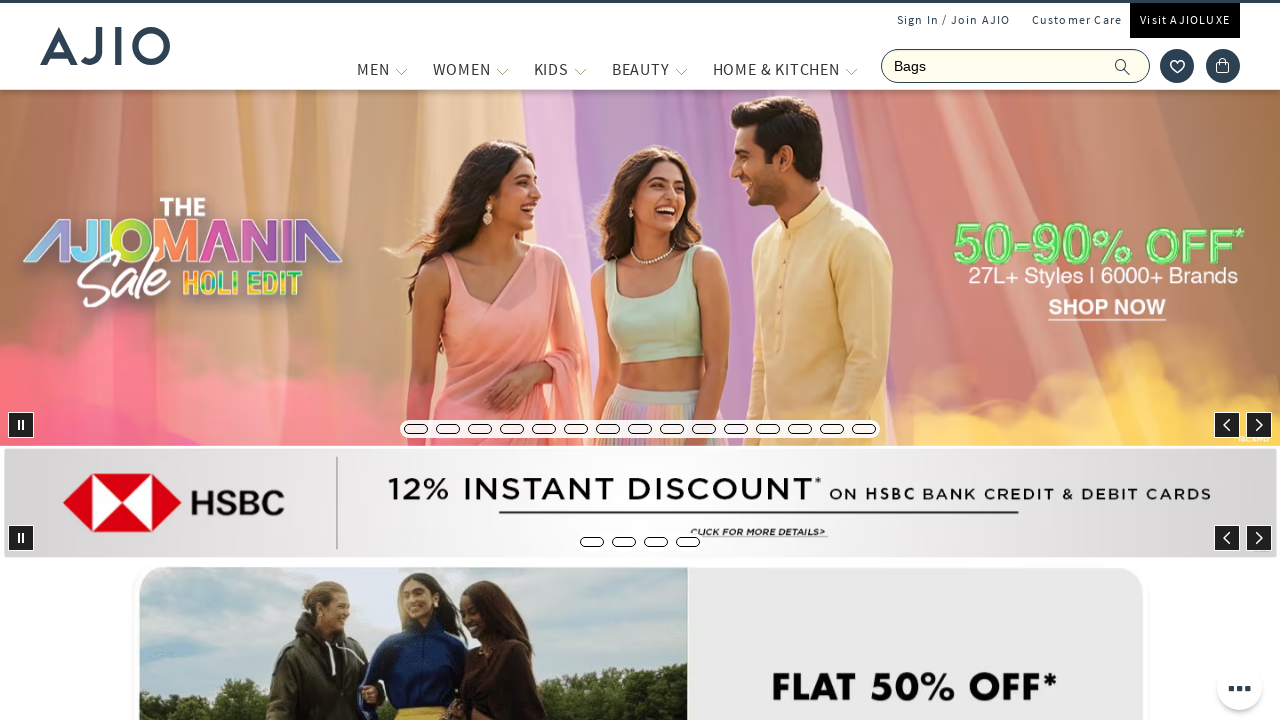

Pressed Enter to search for bags on input[name='searchVal']
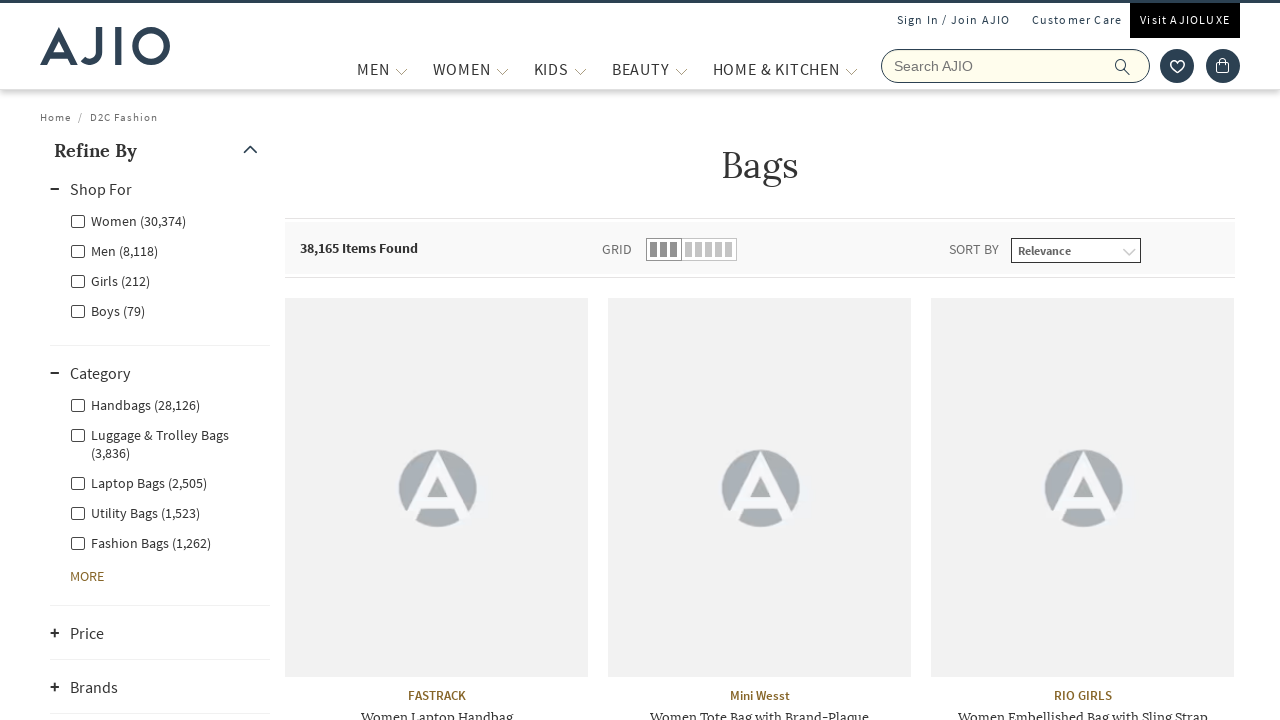

Search results loaded and item count displayed
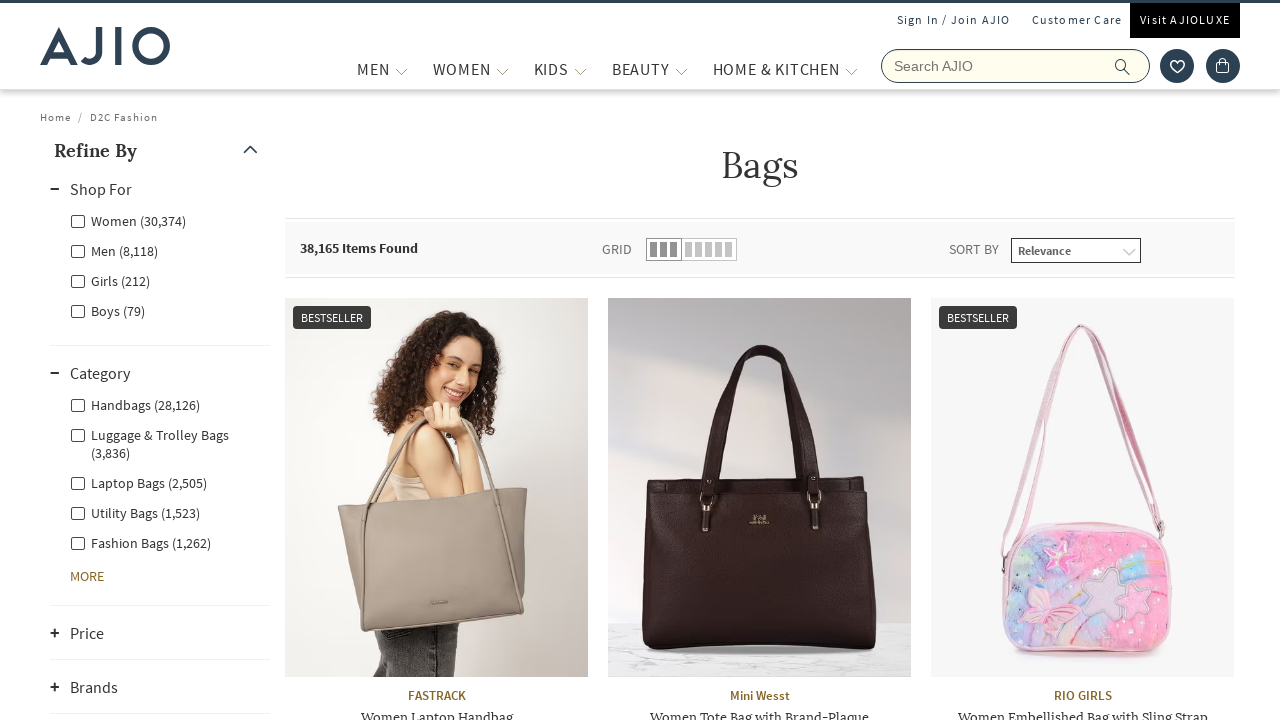

Clicked 'Men' gender filter at (114, 250) on xpath=//label[@for='Men']
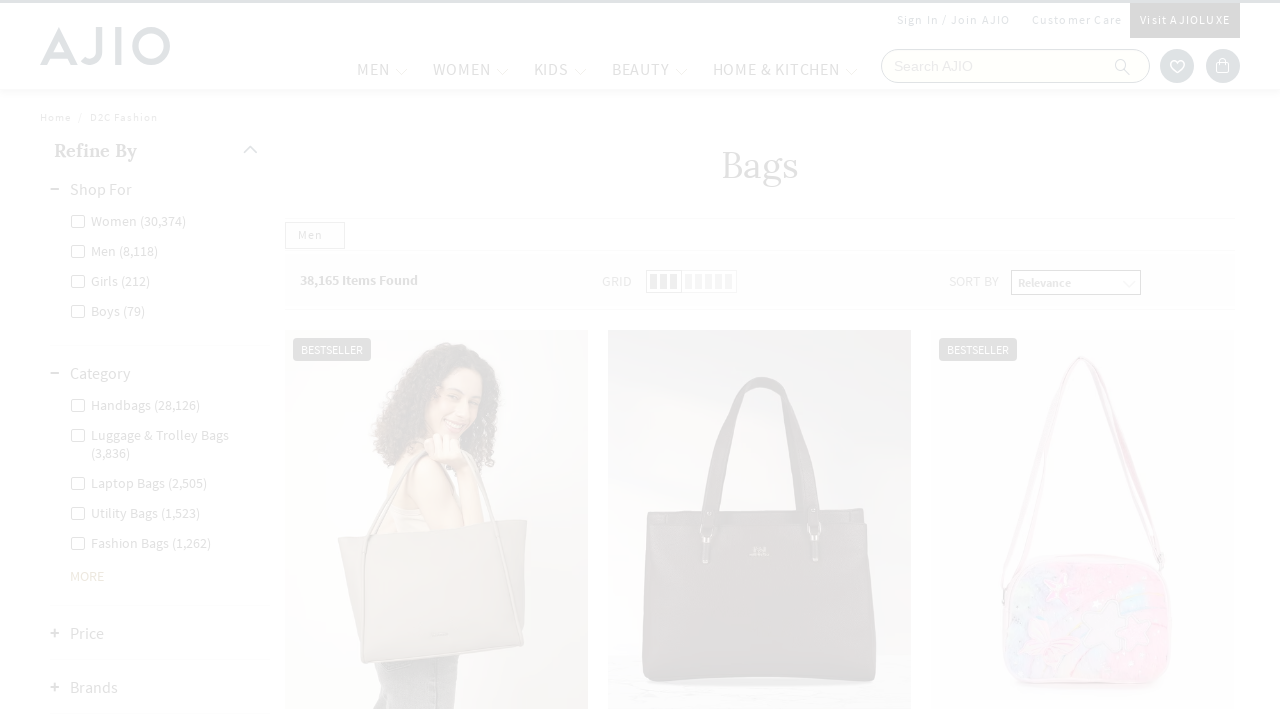

Waited for gender filter to apply
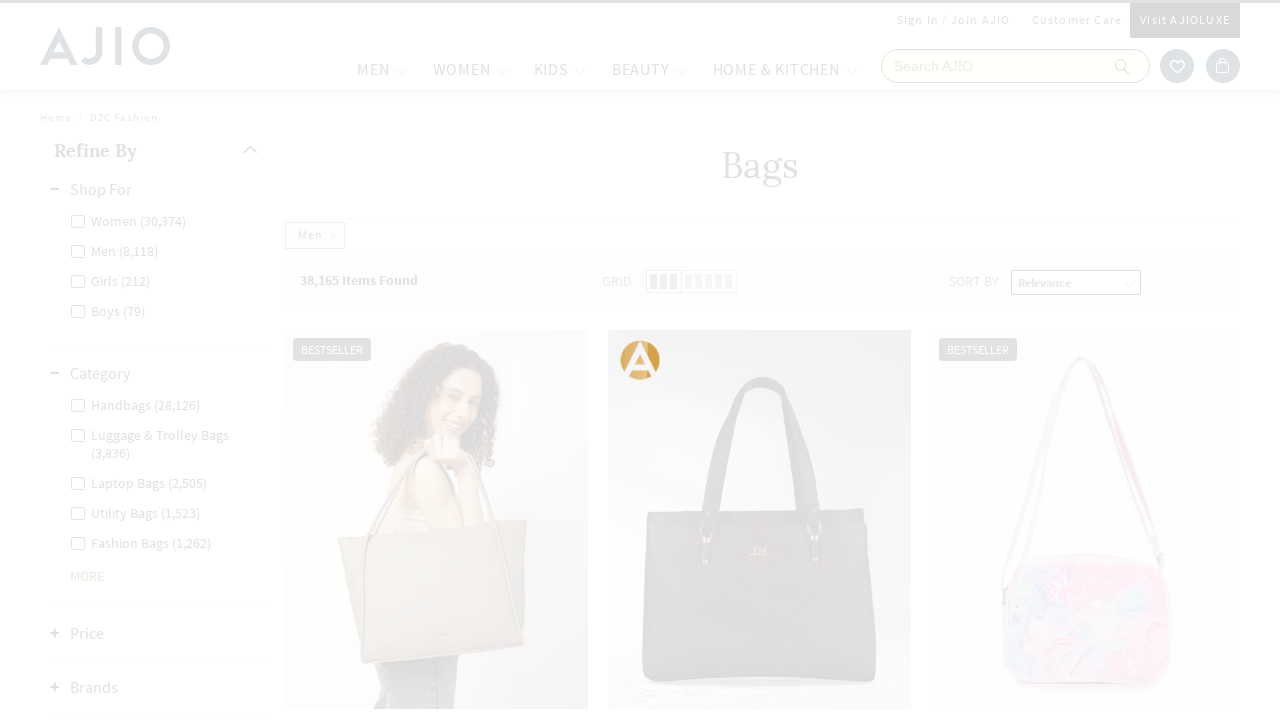

Clicked 'Men - Fashion Bags' category filter at (140, 300) on xpath=//label[@for='Men - Fashion Bags']
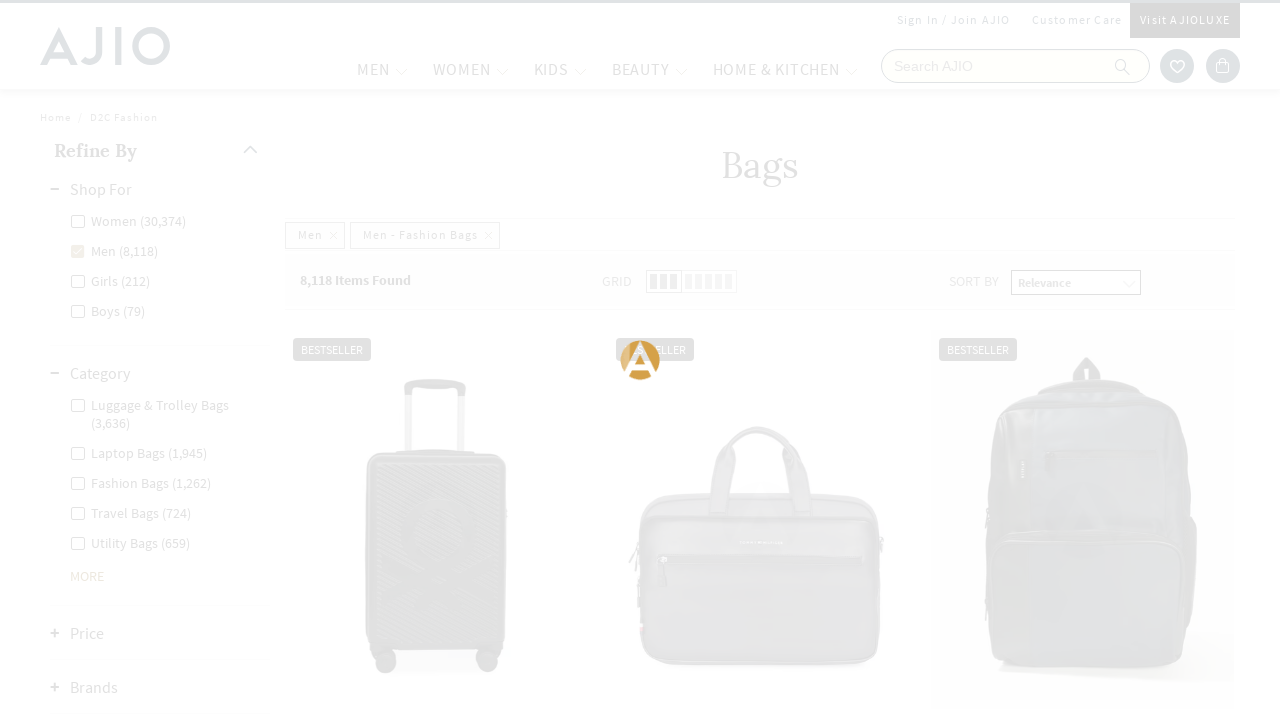

Waited for filtered results to load
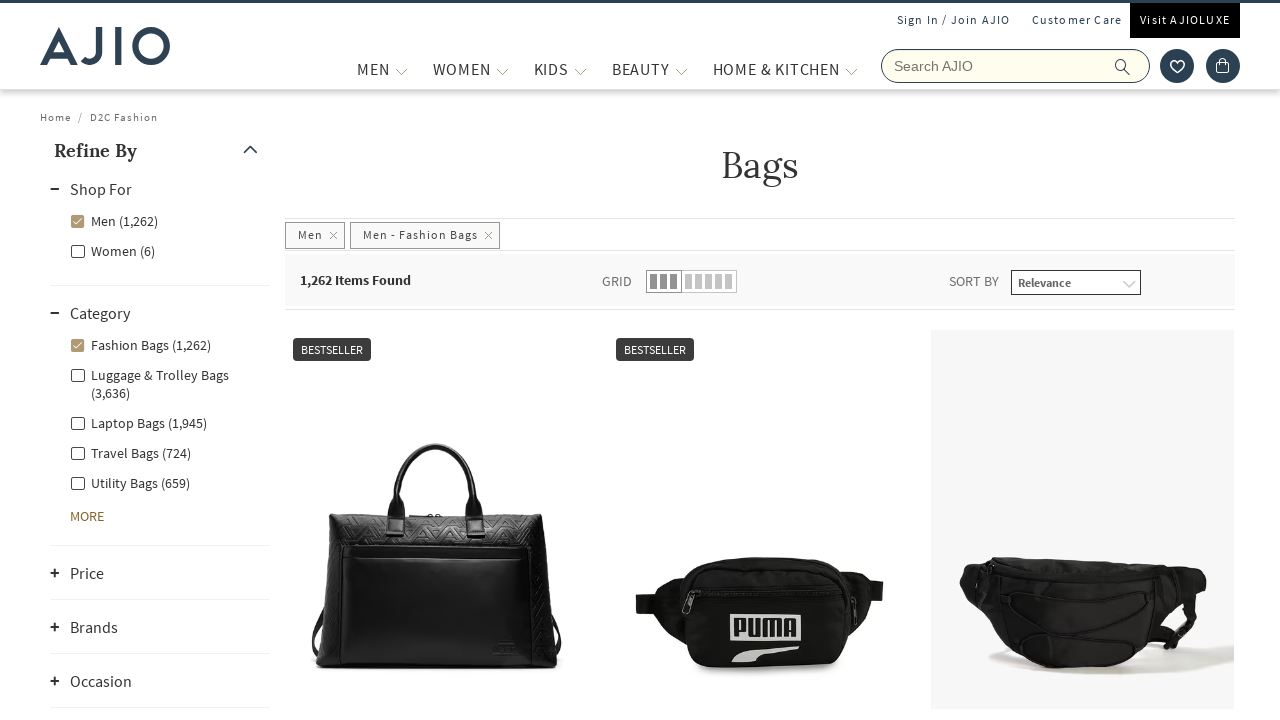

Verified items count is displayed
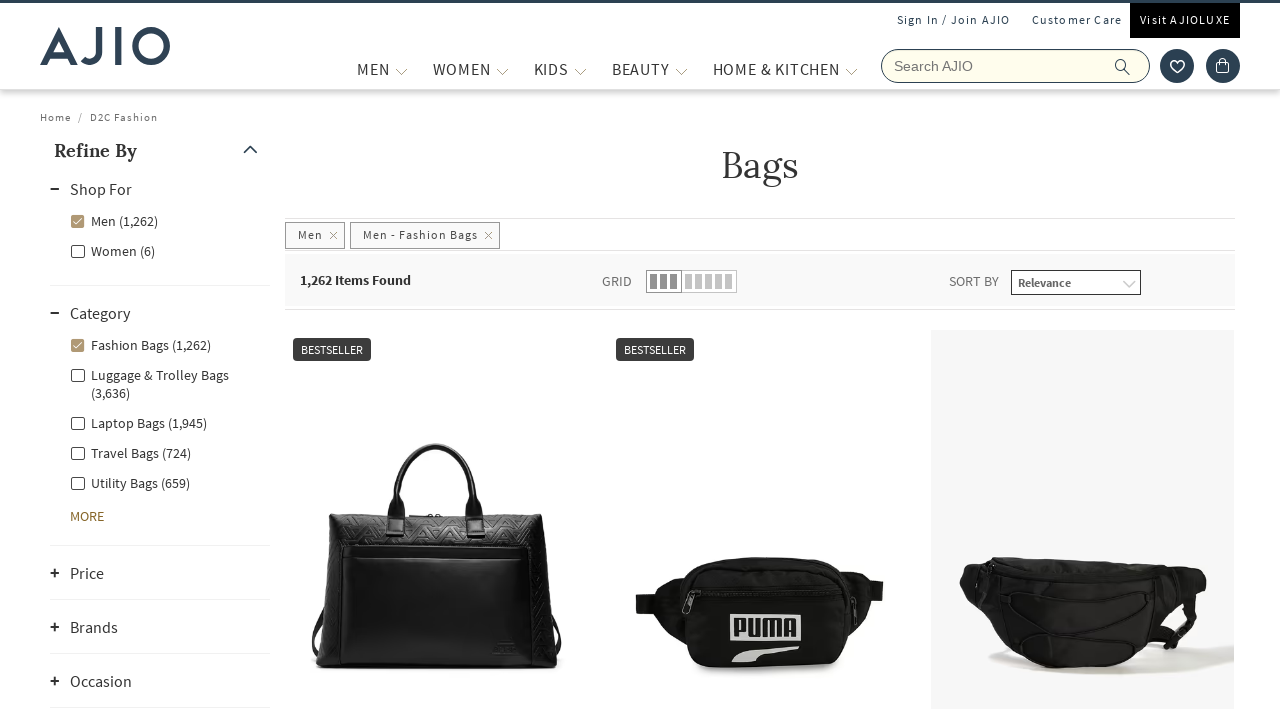

Verified brand names are displayed on product listings
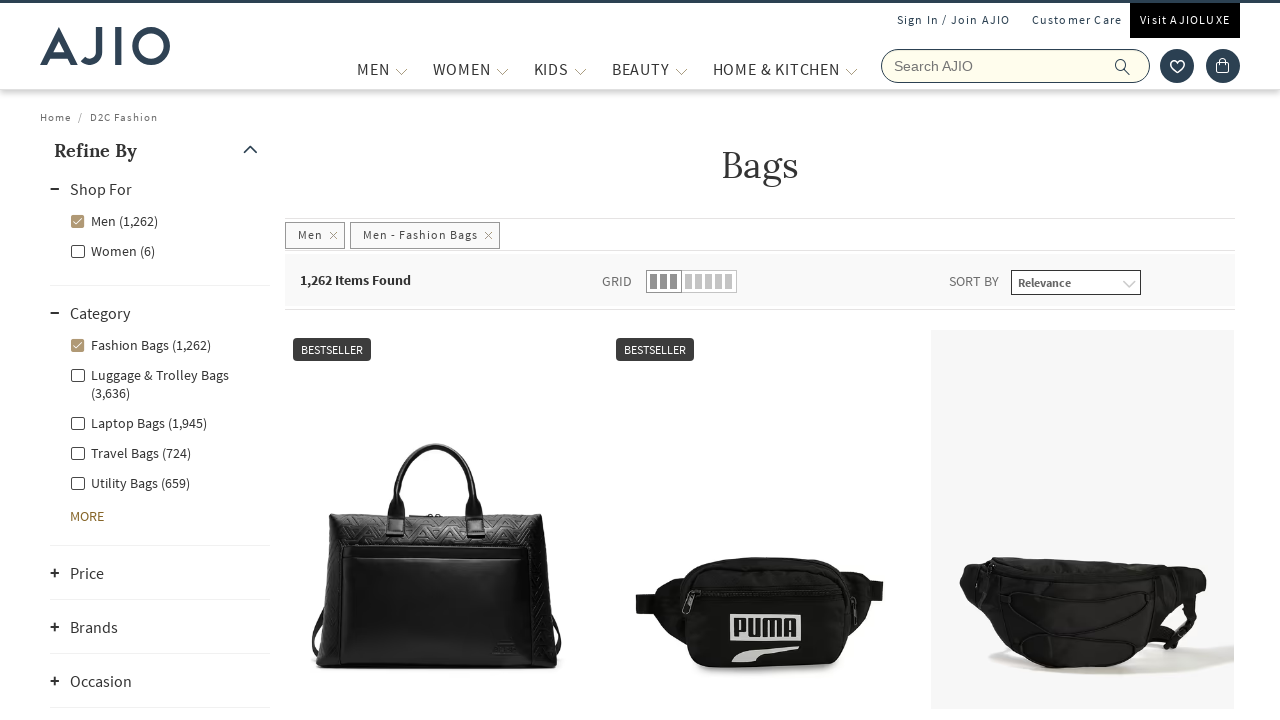

Verified product names are displayed on product listings
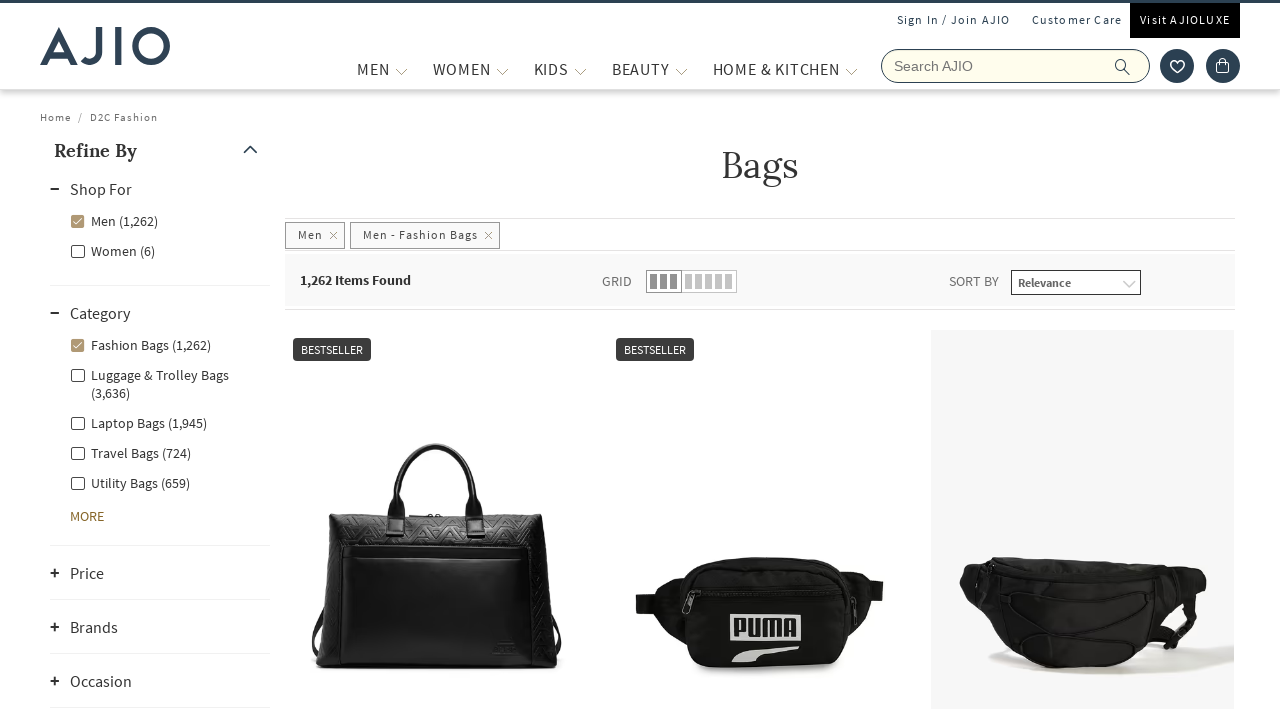

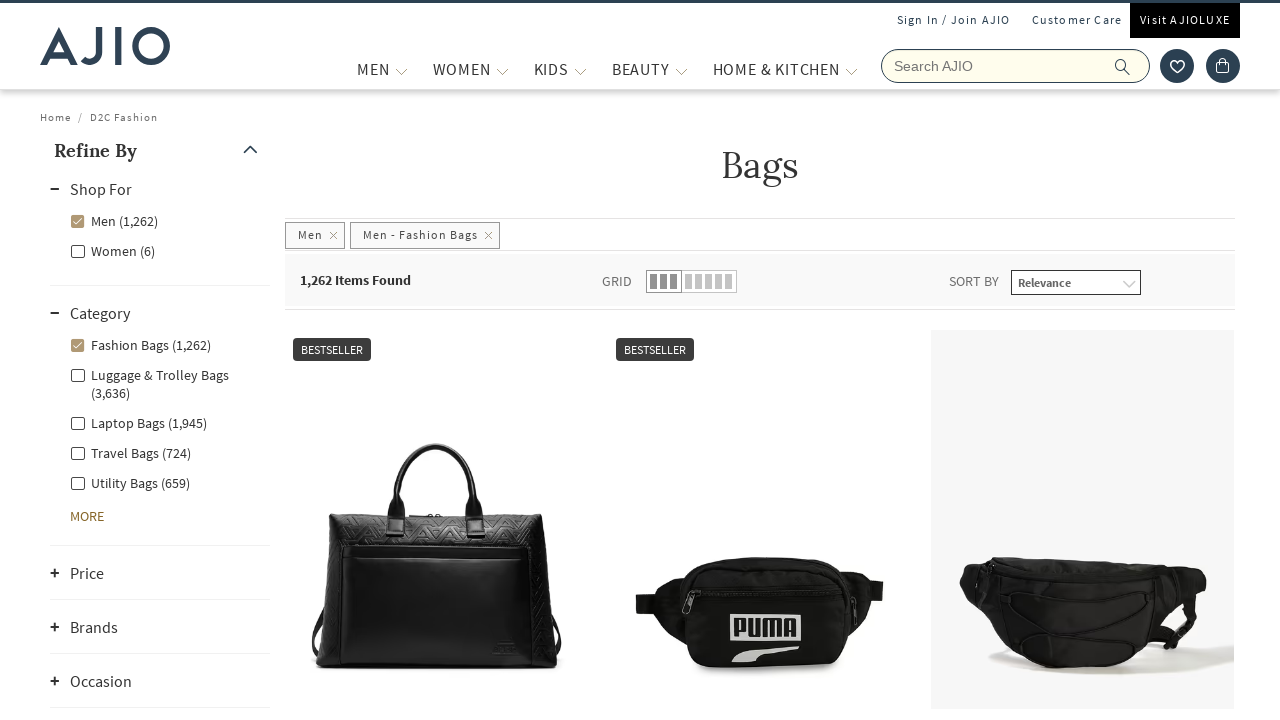